Tests a registration form by filling in required fields (first name, last name, email) and verifying successful submission with a congratulations message.

Starting URL: http://suninjuly.github.io/registration1.html

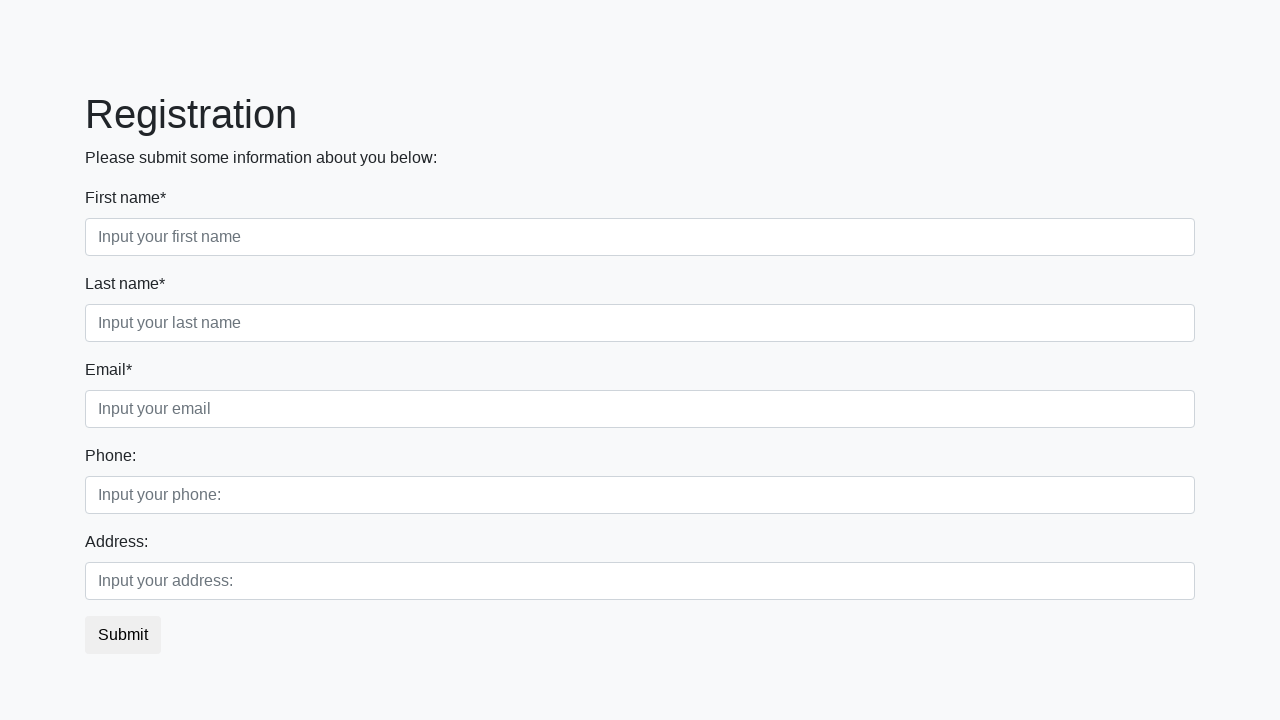

Navigated to registration form page
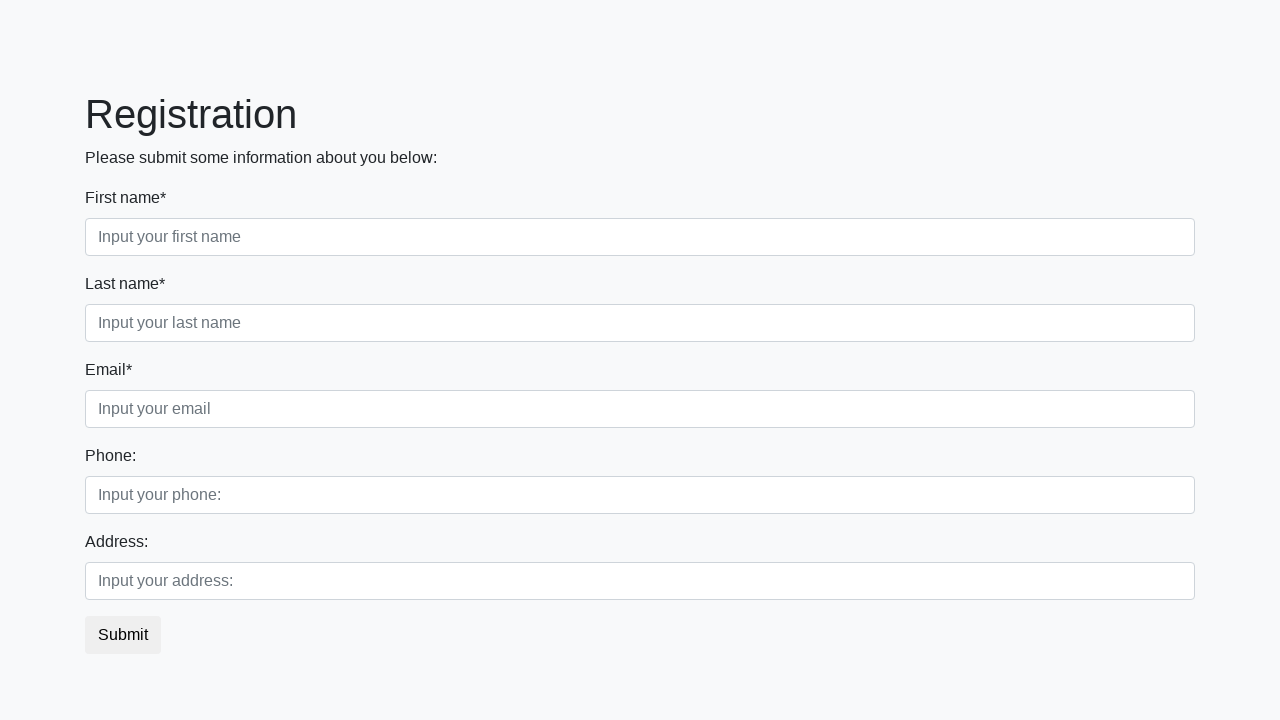

Filled first name field with 'Ivan' on //div[1]/div[1]/input
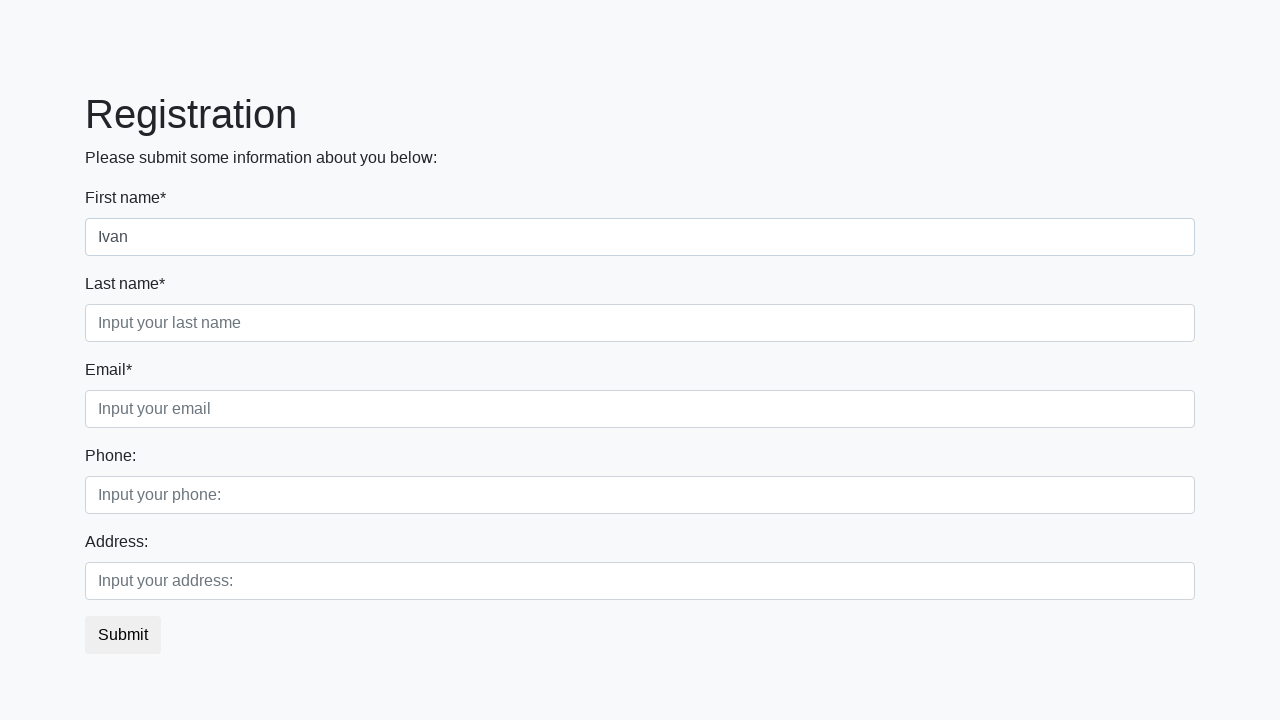

Filled last name field with 'Petrov' on div.first_block > div.form-group.second_class > input
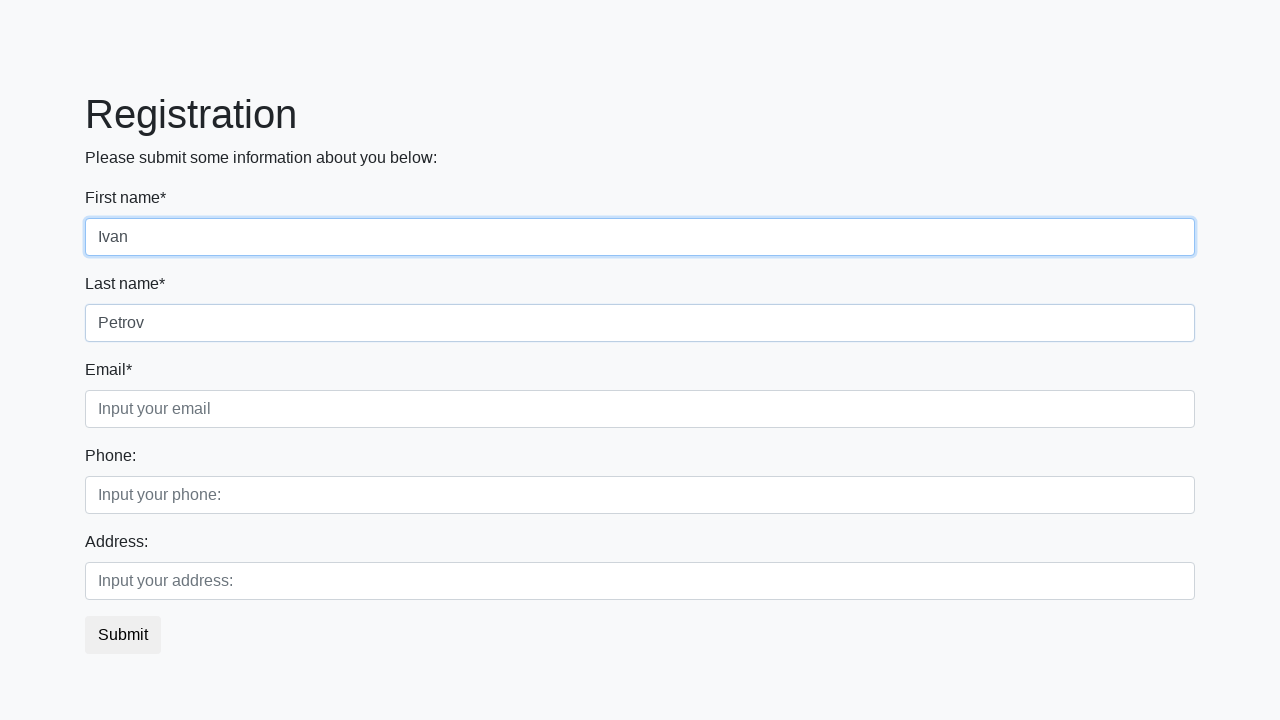

Filled email field with '348@mail.ru' on .third
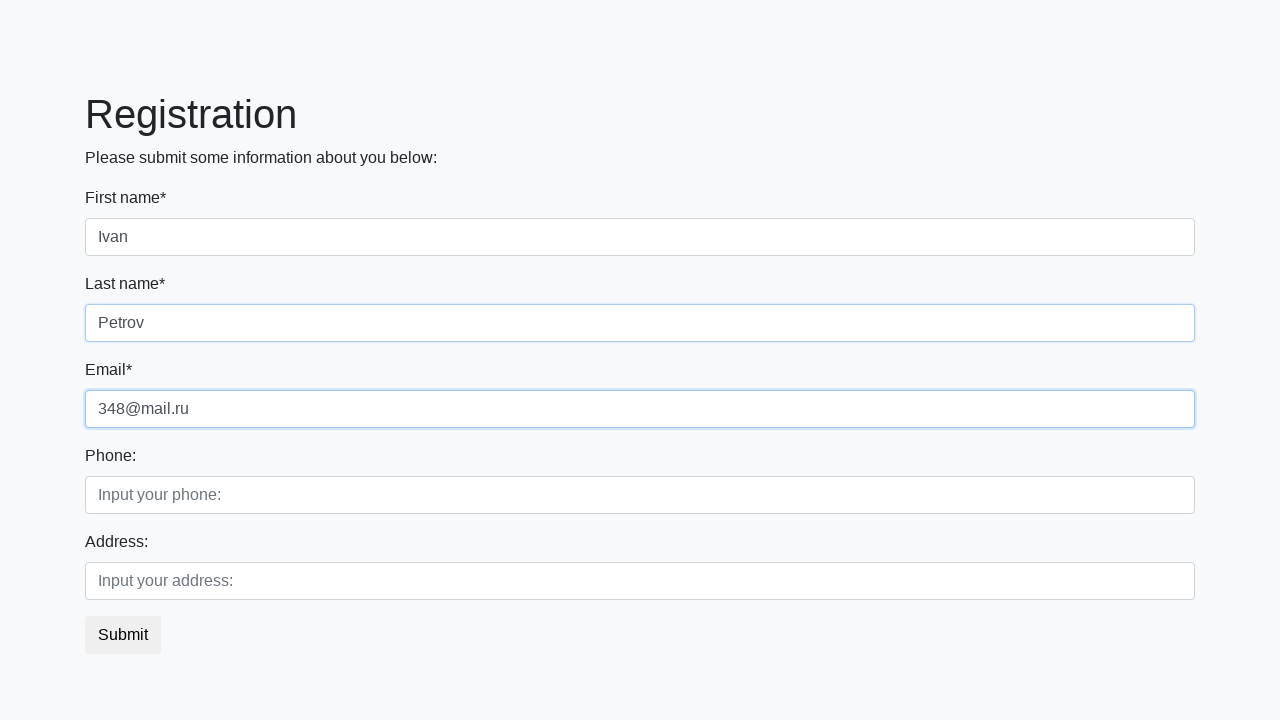

Clicked submit button at (123, 635) on .btn
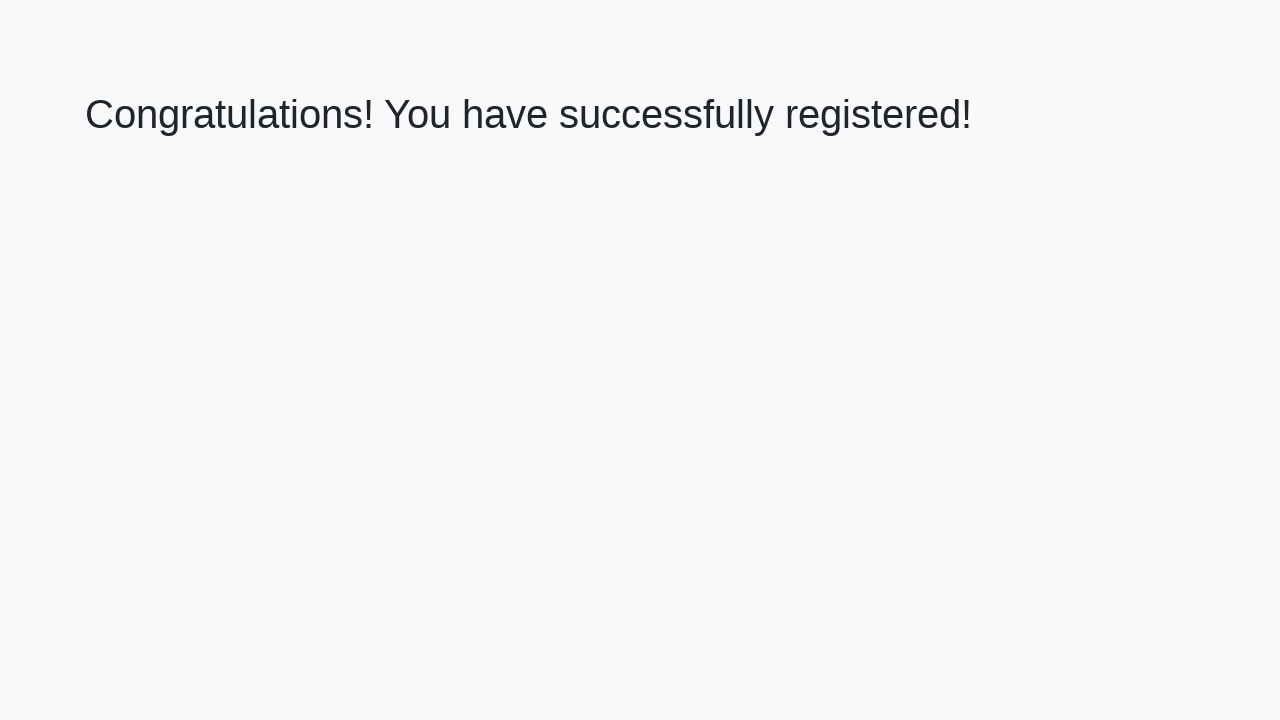

Retrieved congratulations message text
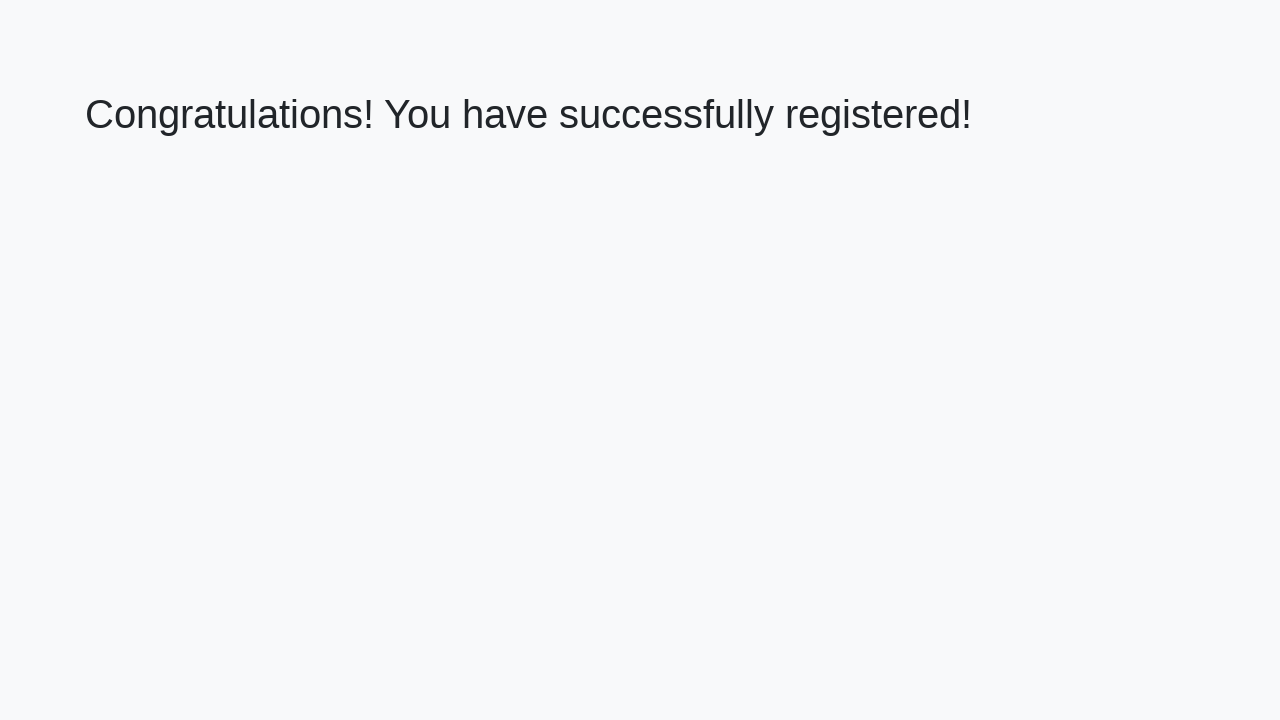

Verified successful registration with congratulations message
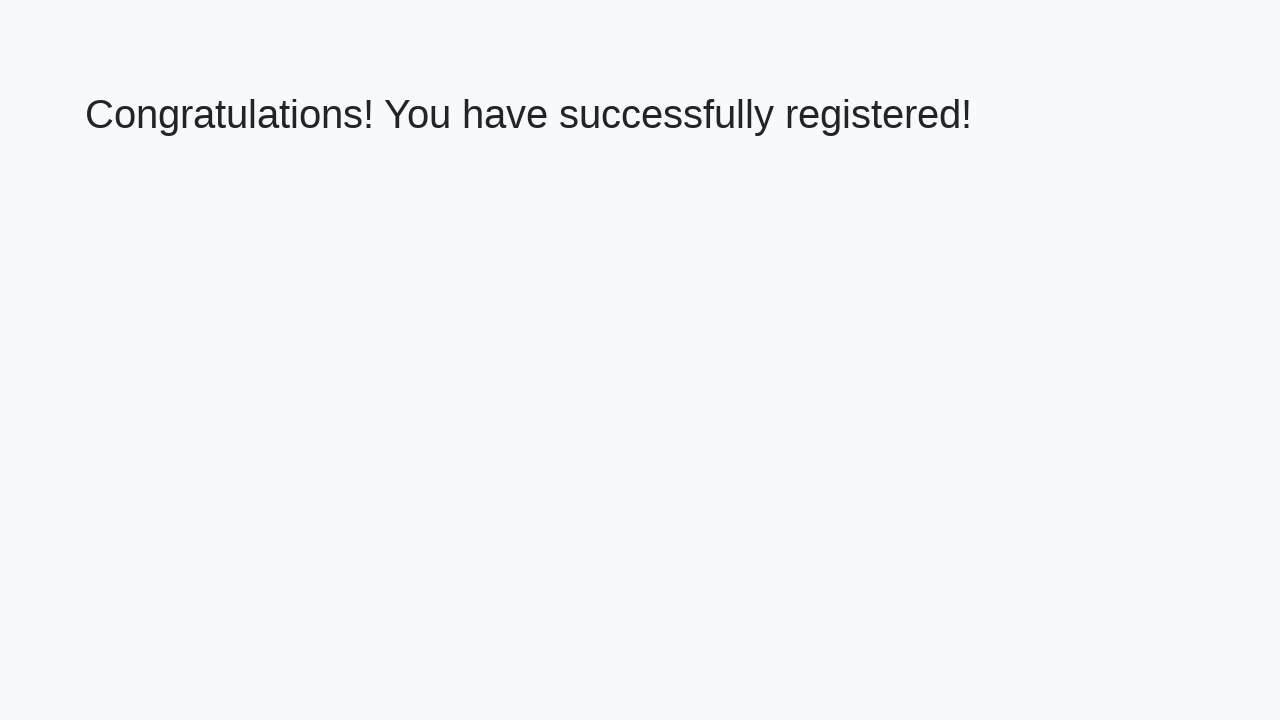

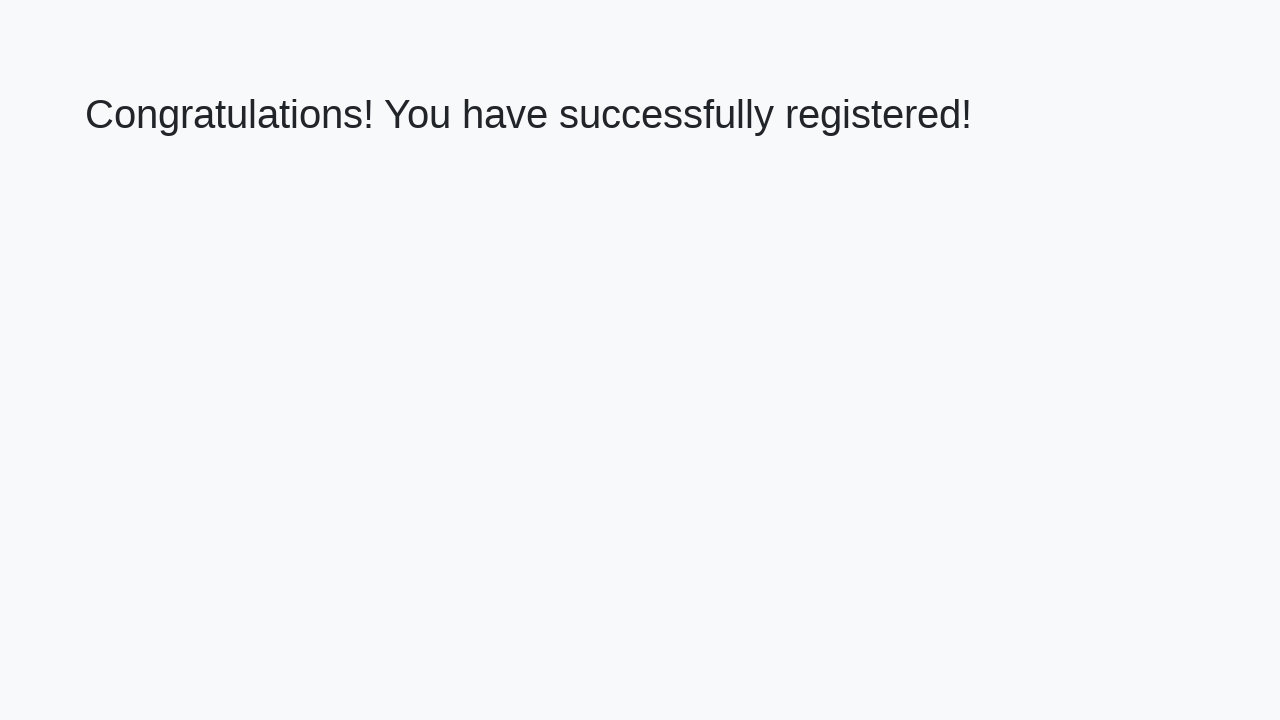